Validates that the current URL matches the expected Expedia Activities page URL

Starting URL: https://www.expedia.com/Activities

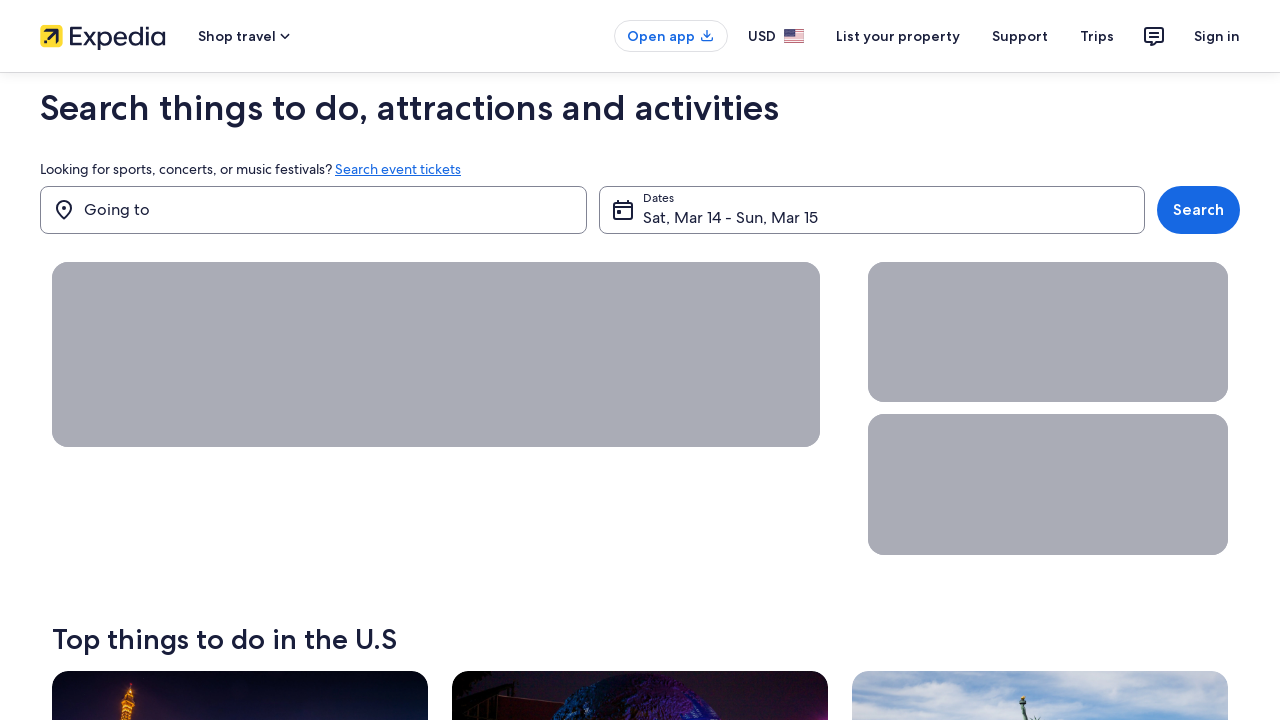

Waited for page to reach domcontentloaded state
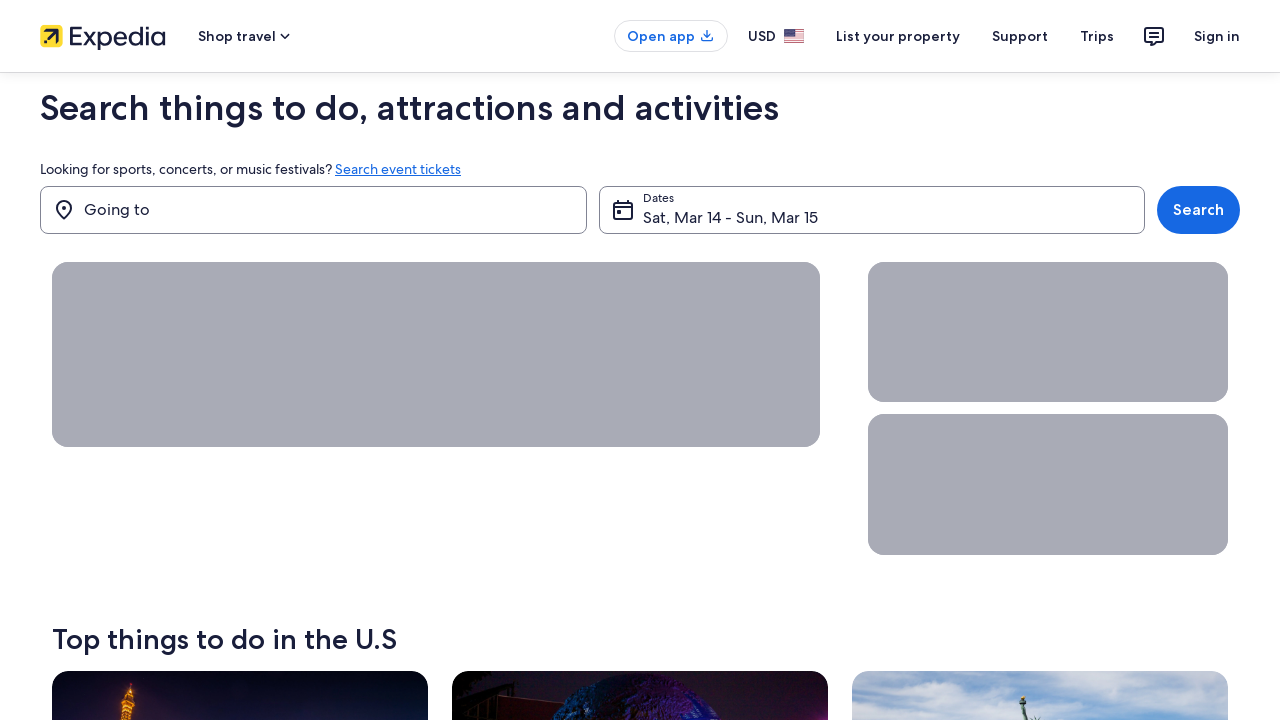

Validated that current URL matches expected Expedia Activities page URL
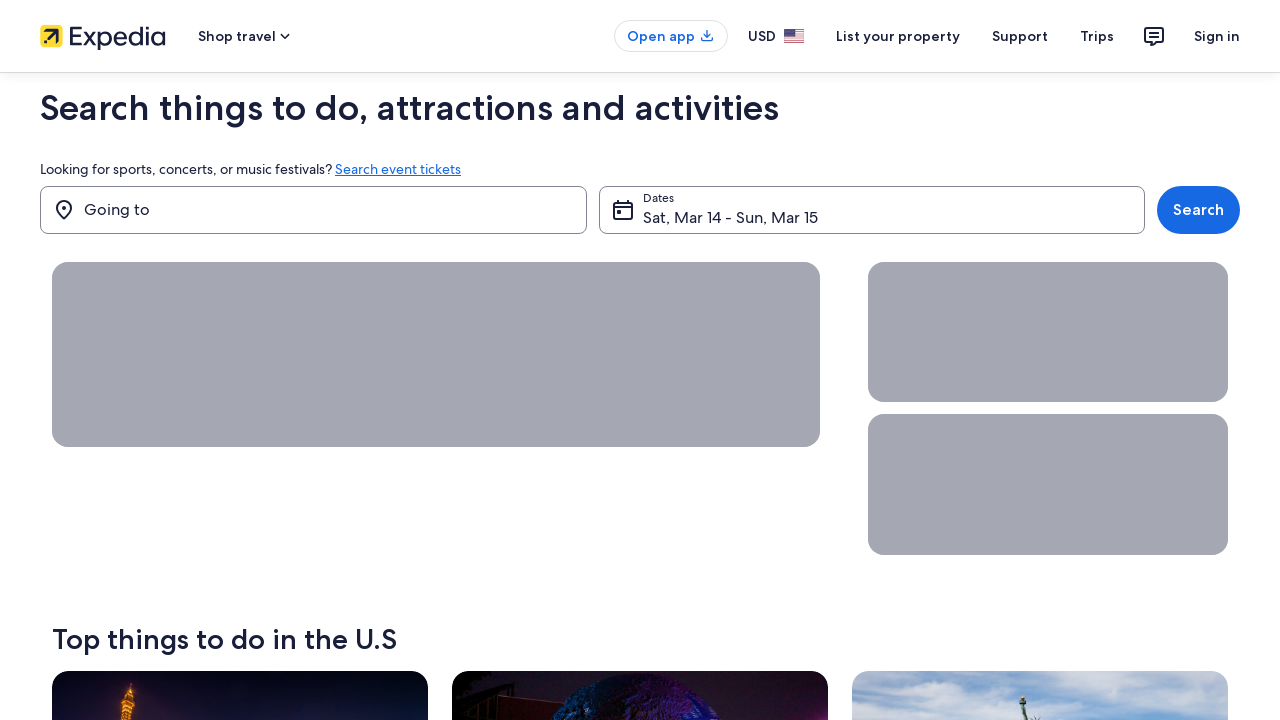

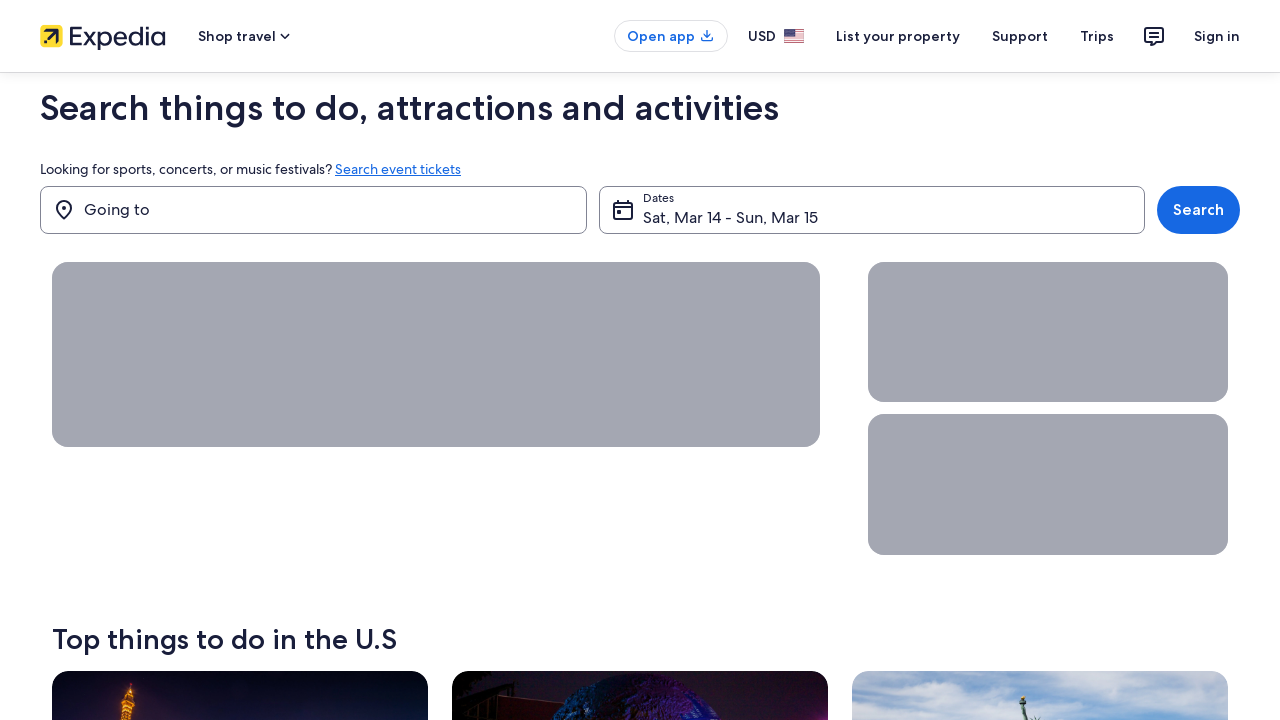